Tests file download functionality by navigating to a download page and clicking on a download link to trigger a file download.

Starting URL: http://the-internet.herokuapp.com/download

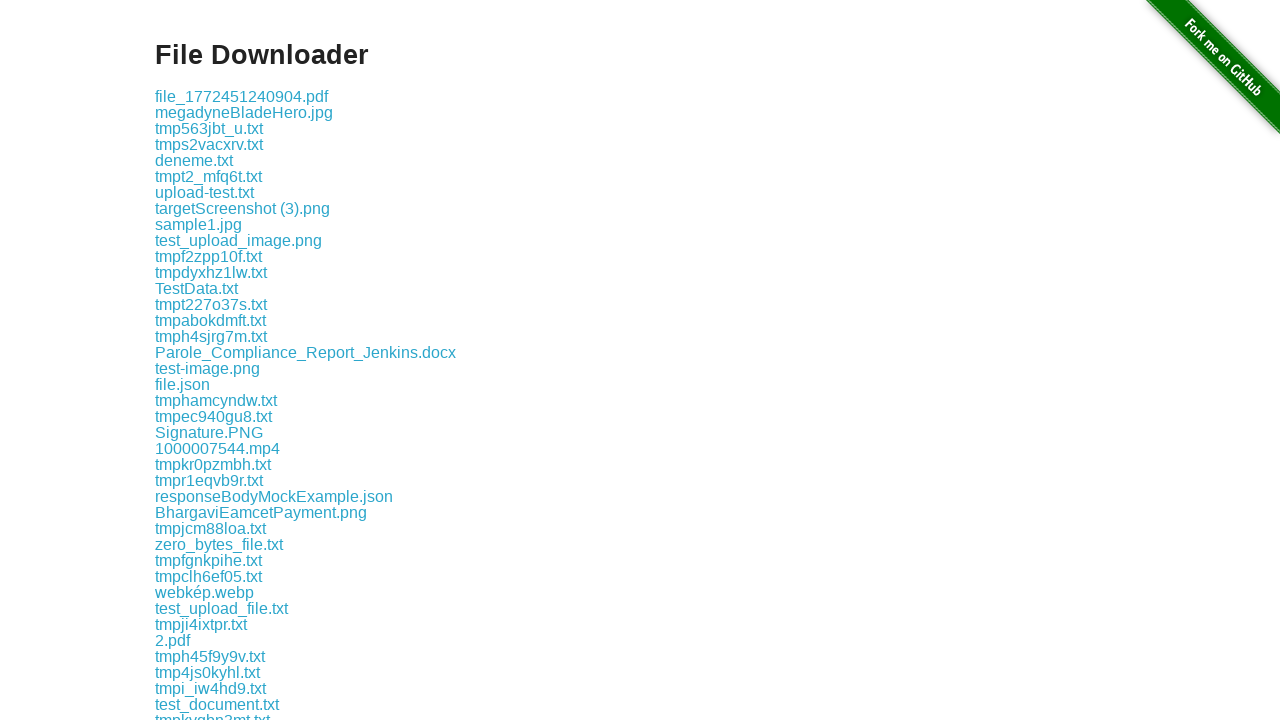

Clicked the first download link on the page at (242, 96) on .example a
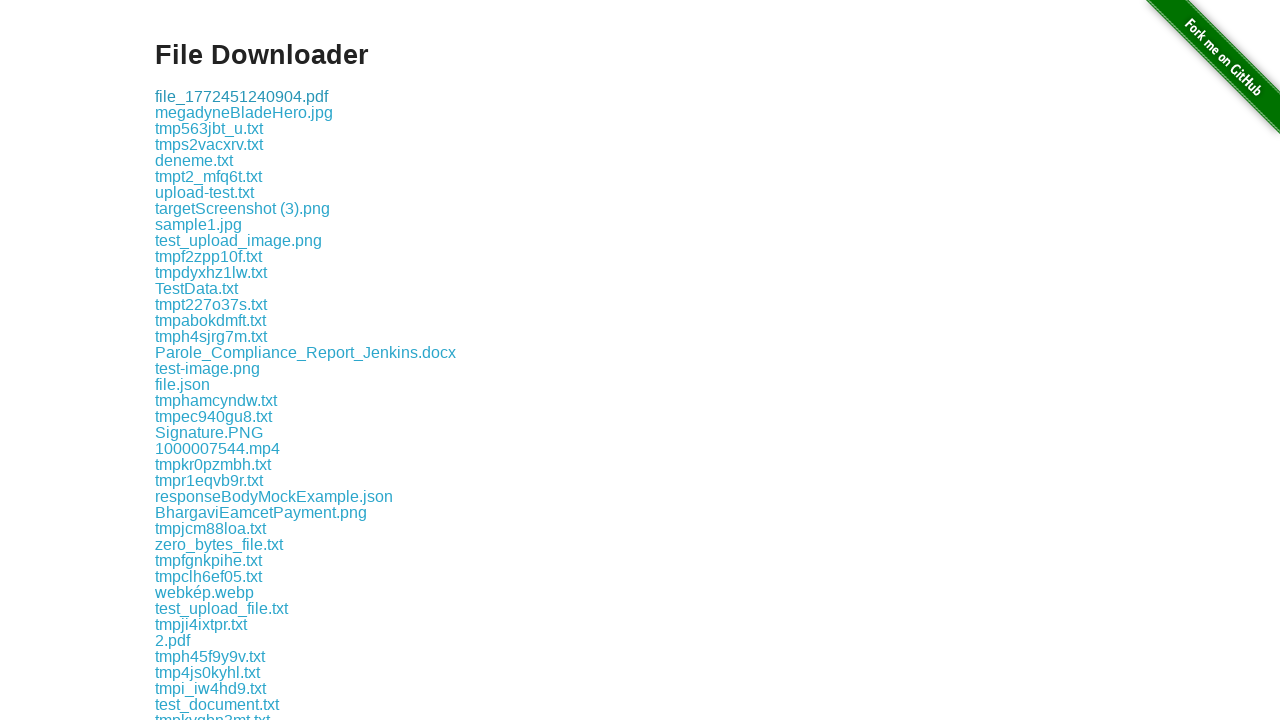

Waited 2 seconds for file download to complete
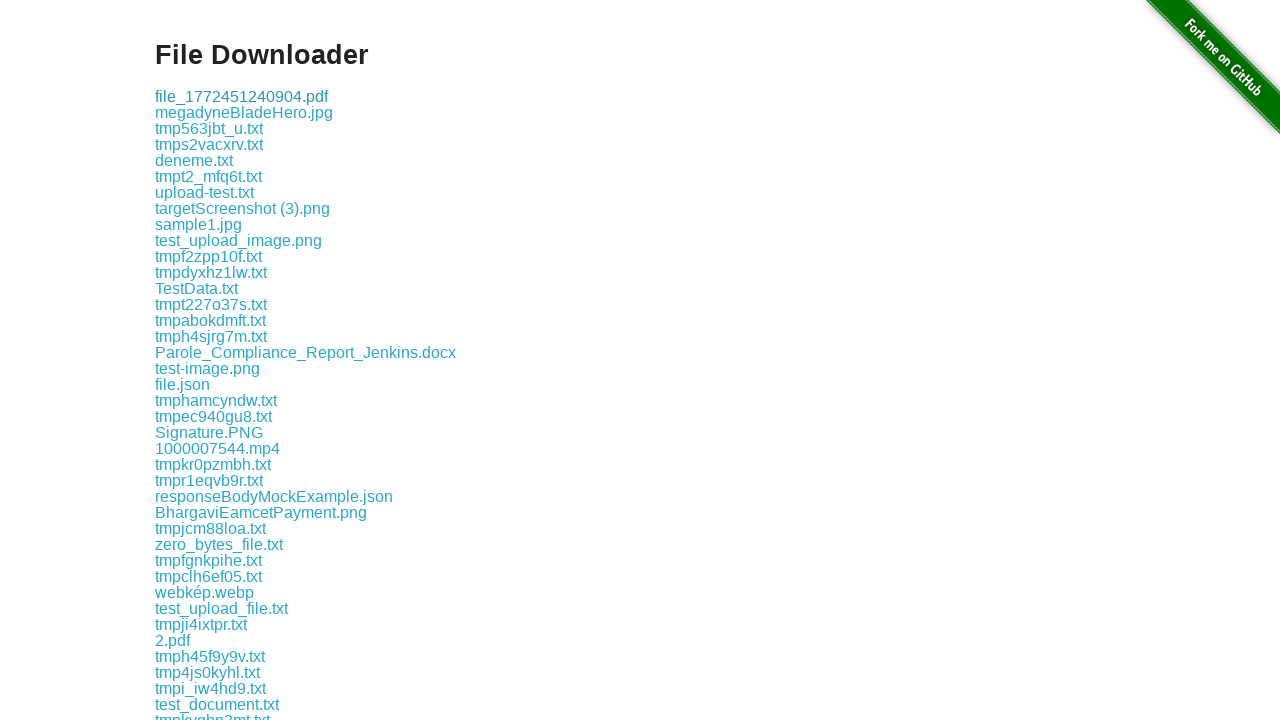

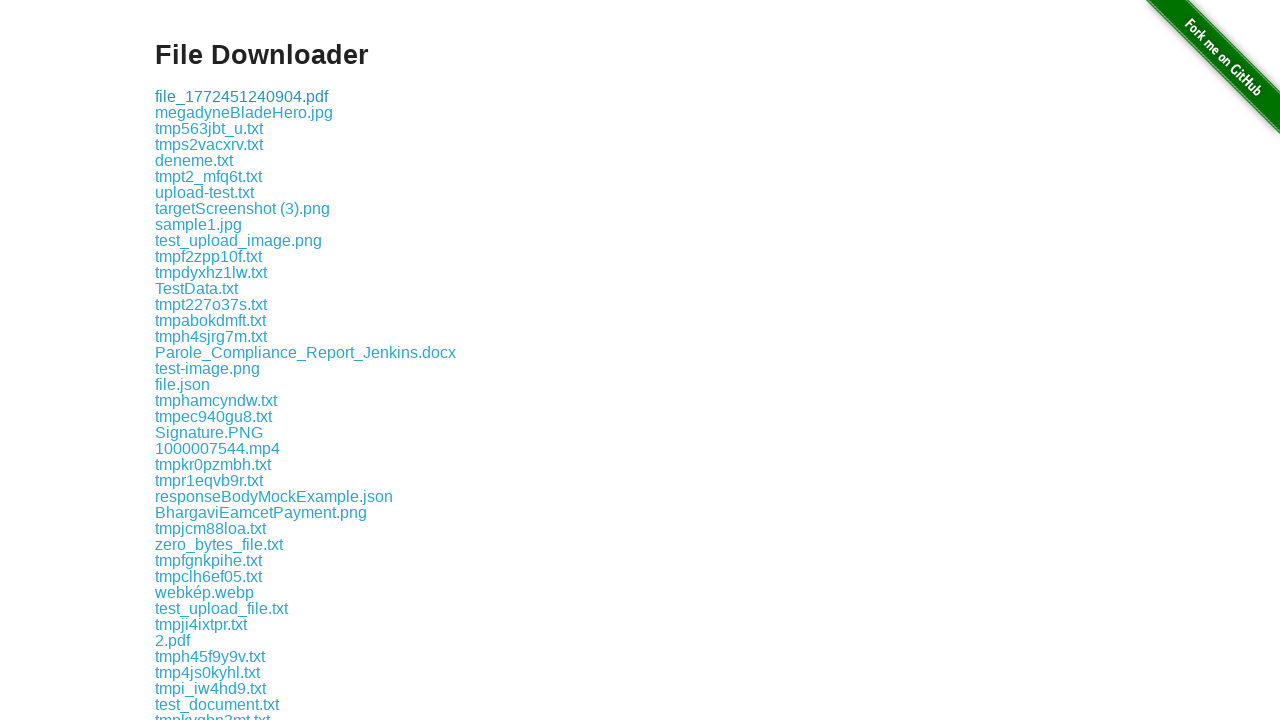